Tests JavaScript prompt dialog handling by clicking a button that triggers a prompt, entering text into the prompt, and accepting it.

Starting URL: https://sahitest.com/demo/promptTest.htm

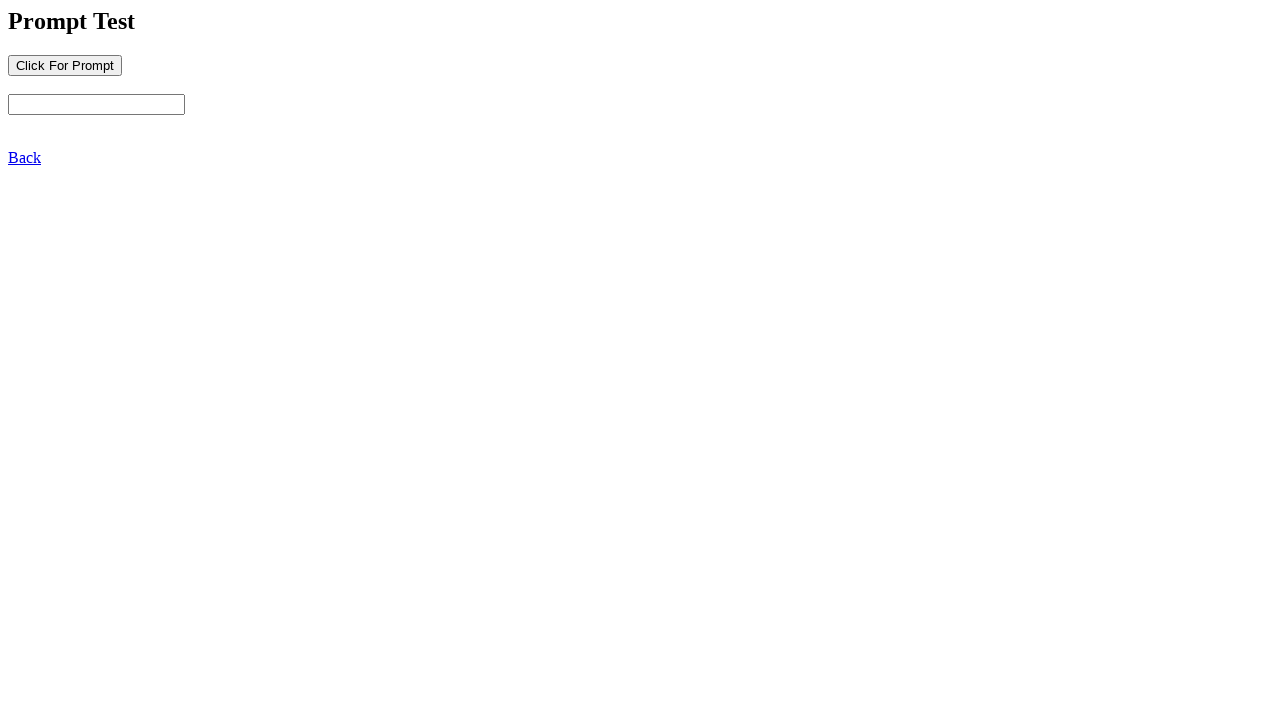

Set up dialog handler to accept prompt with text '丰小帅！！！'
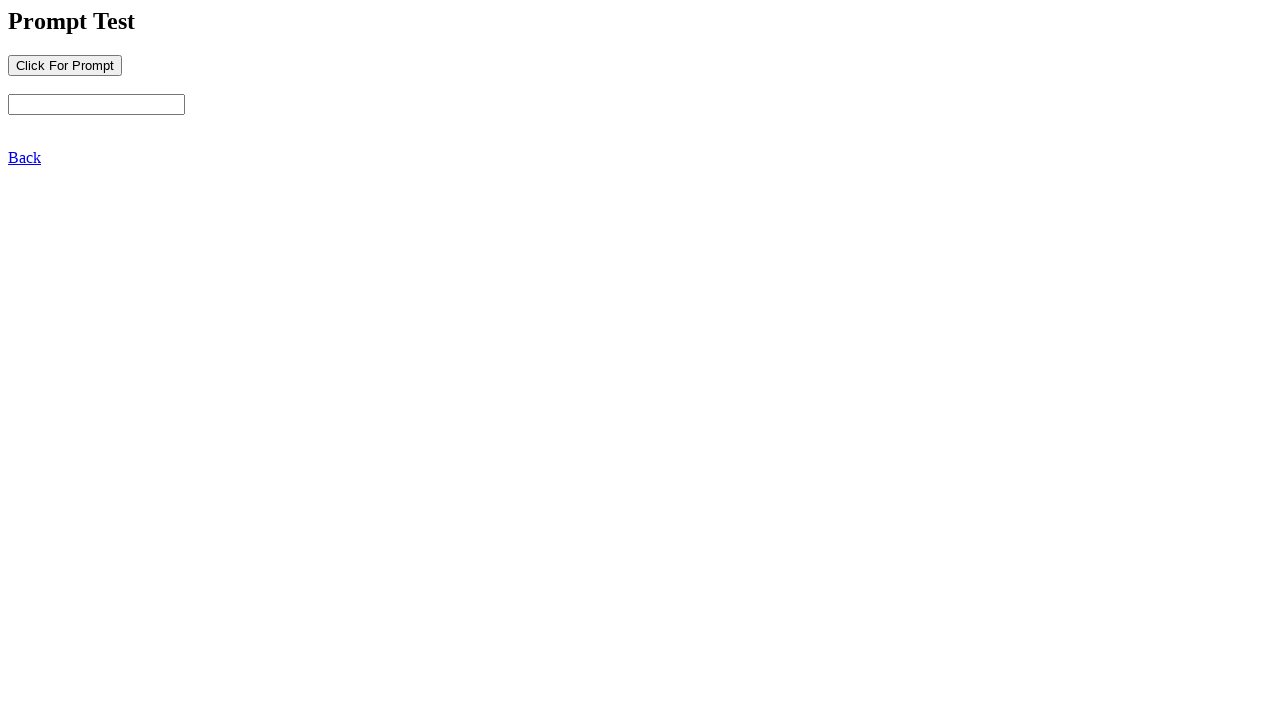

Clicked button to trigger prompt dialog at (65, 65) on input[name='b1']
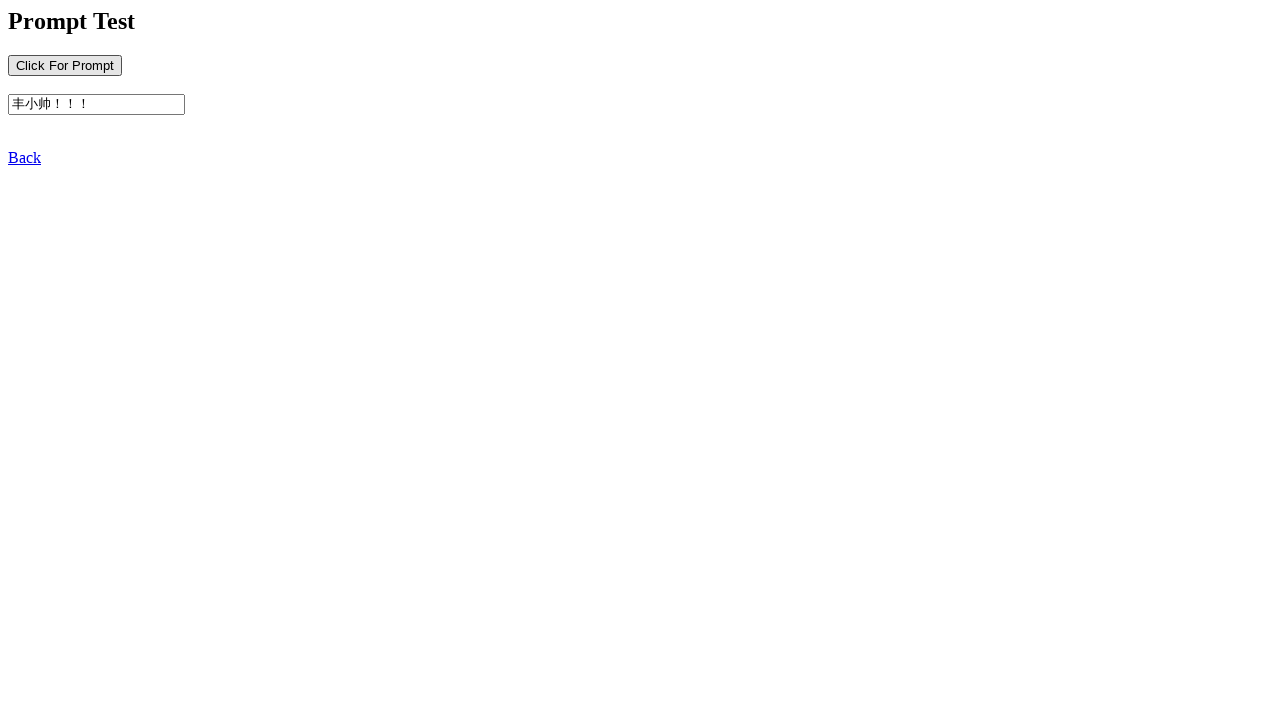

Waited 1 second for dialog to be handled
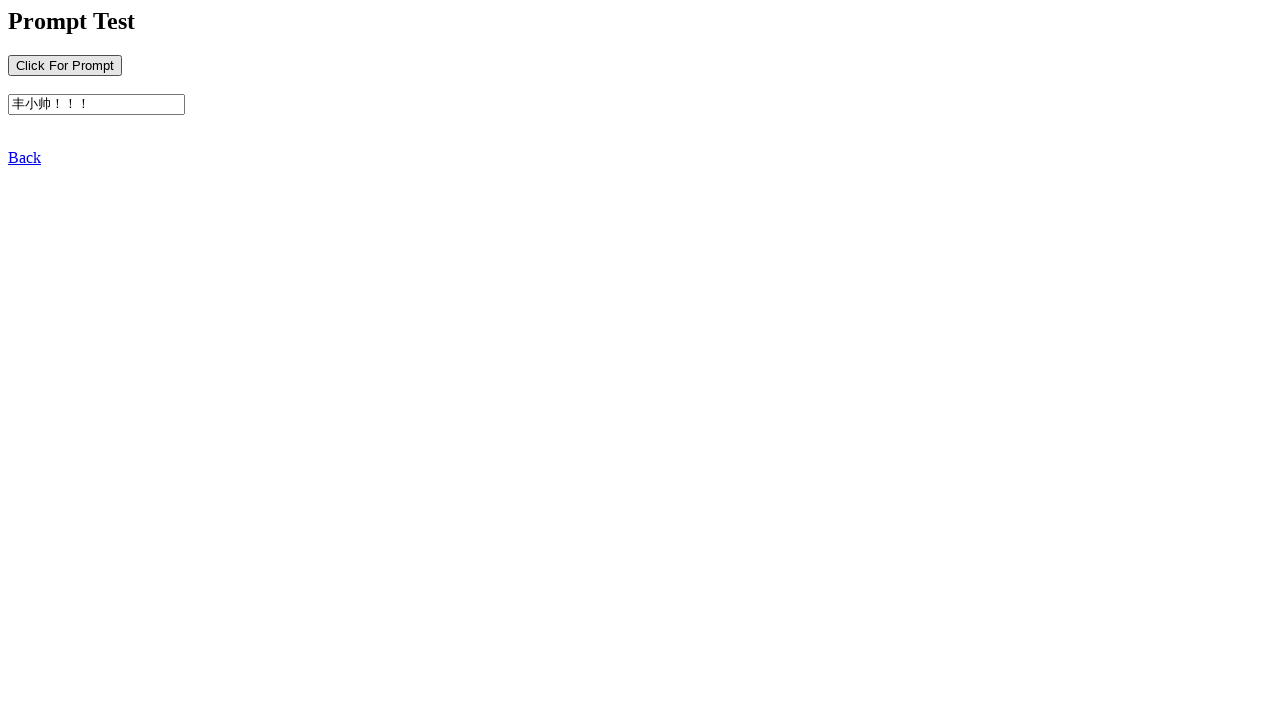

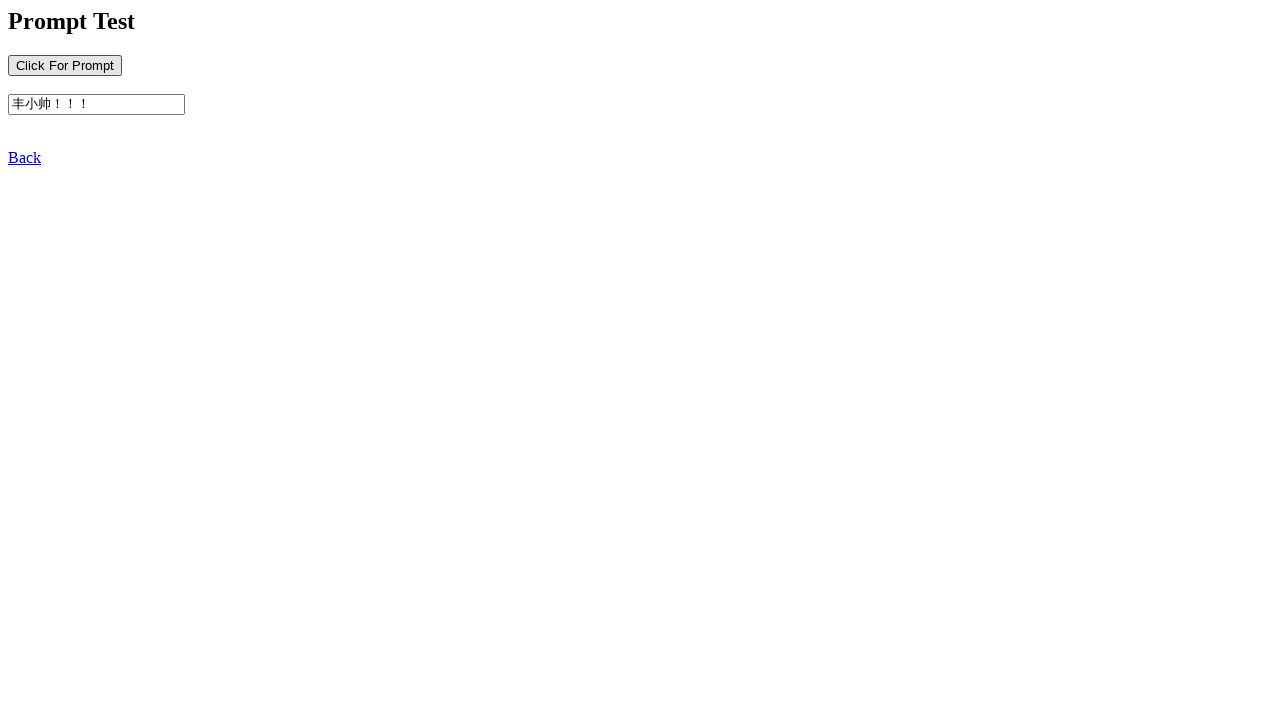